Tests navigation by clicking the "Get started" link and verifying the URL changes to contain "intro"

Starting URL: https://playwright.dev/

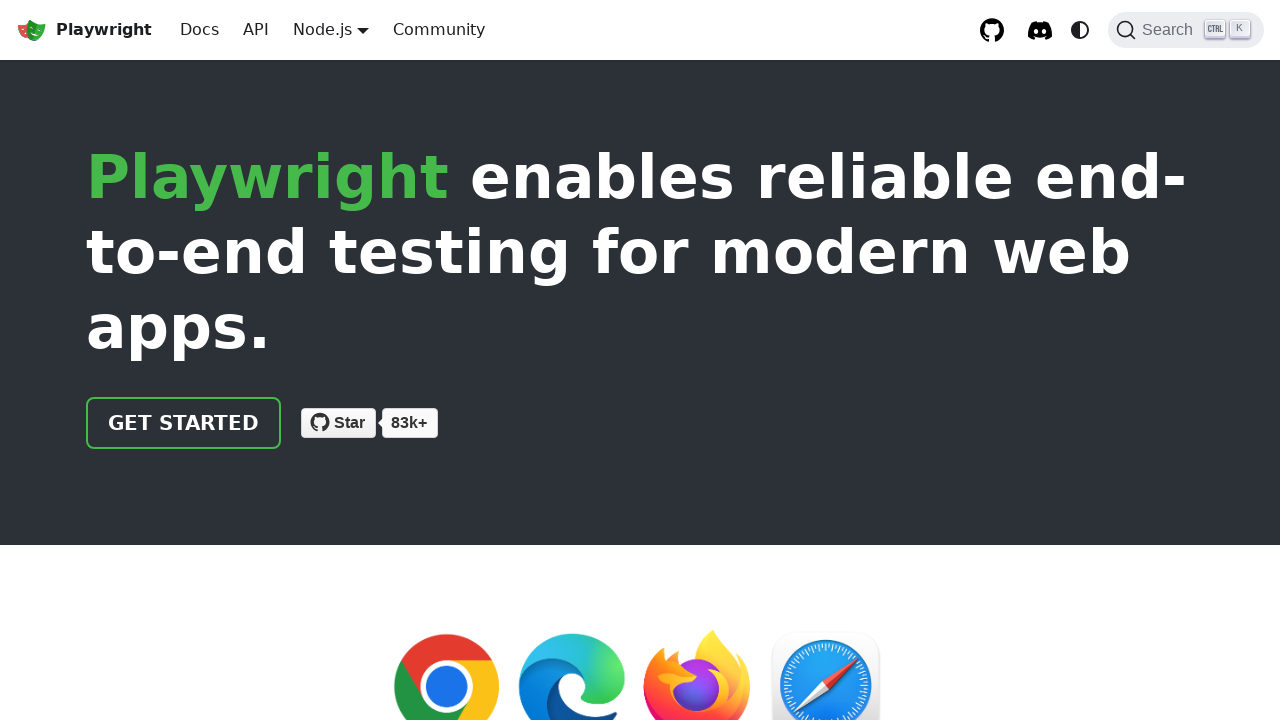

Clicked the 'Get started' link at (184, 423) on internal:role=link[name="Get started"i]
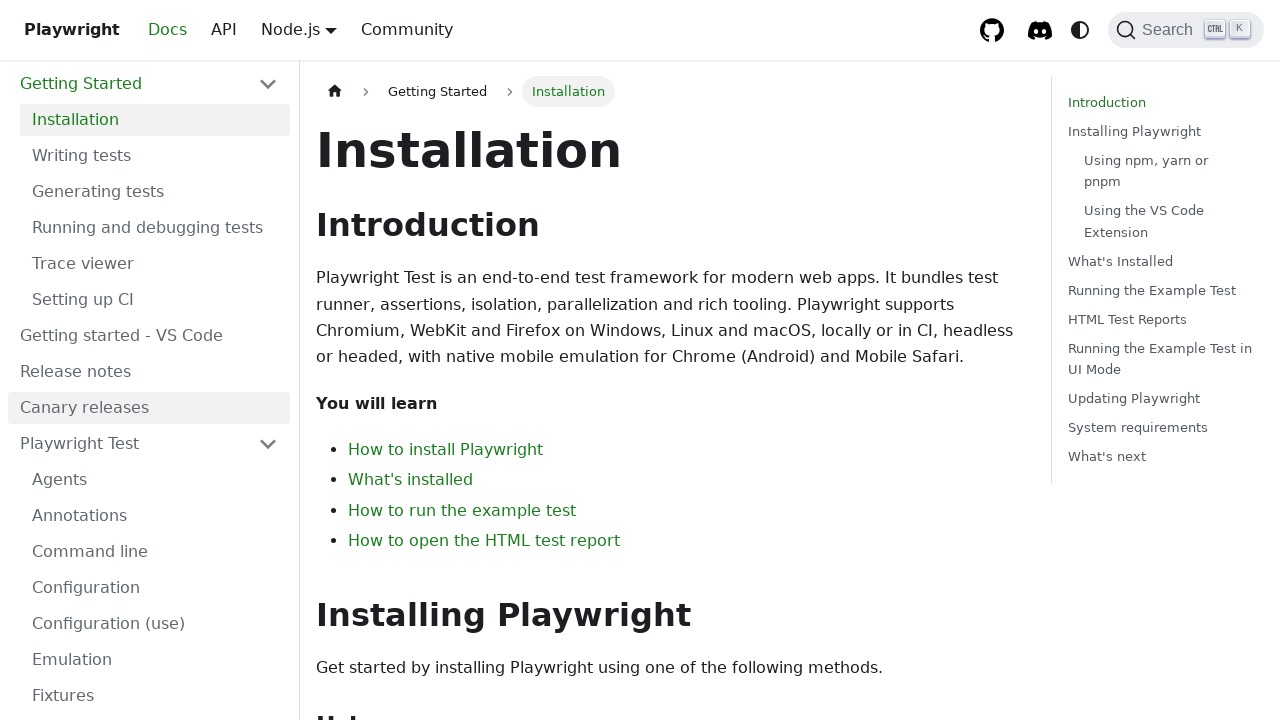

Navigation completed and URL changed to contain 'intro'
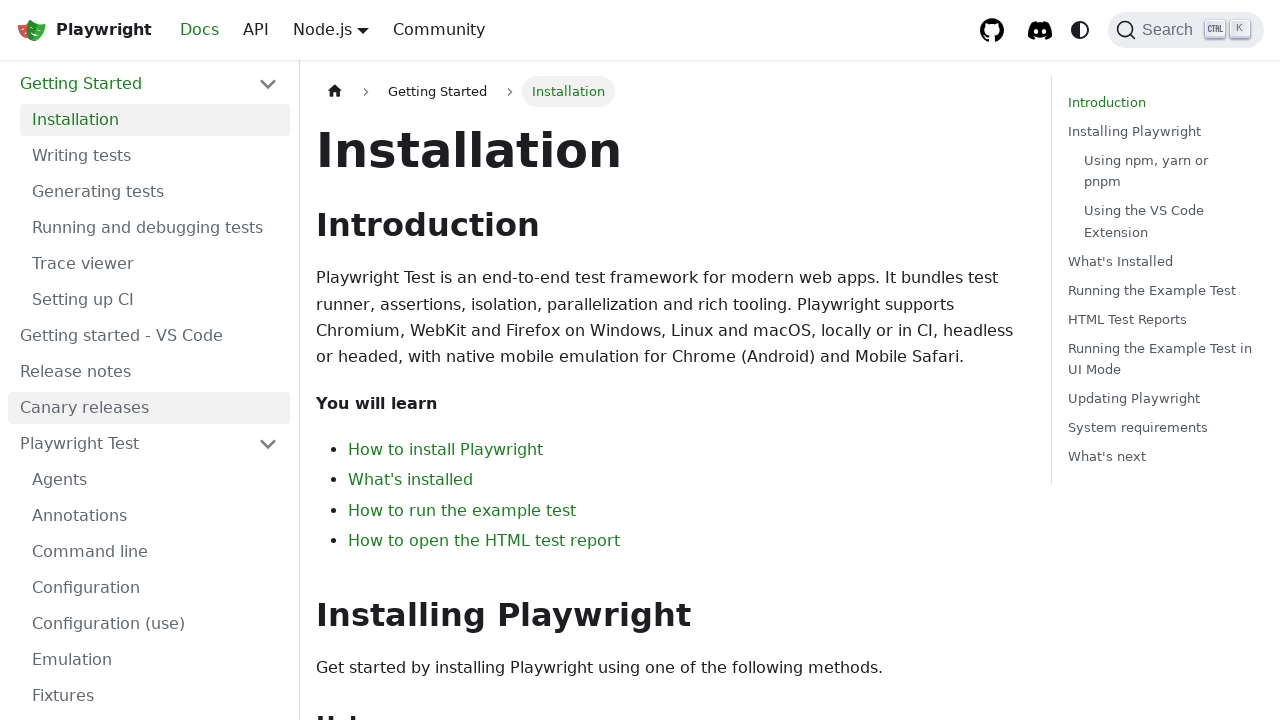

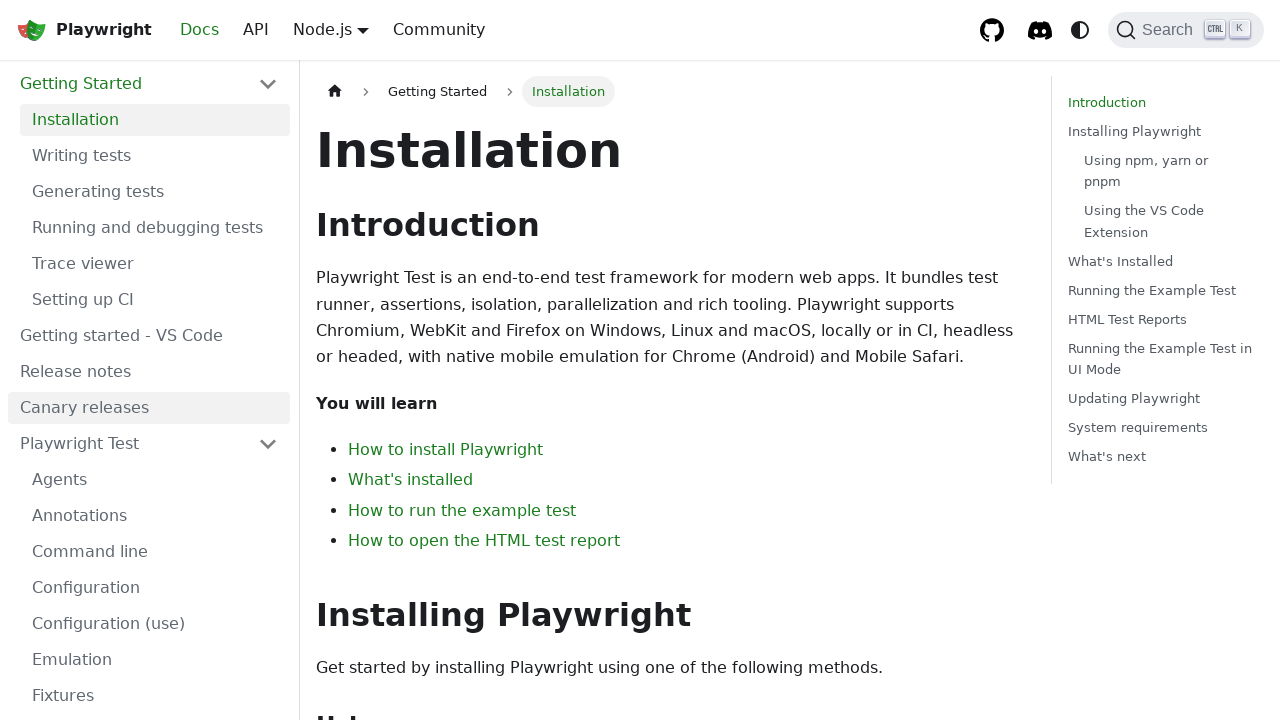